Tests scrolling to a button element and clicking it on a demo page that demonstrates JavaScript scroll execution

Starting URL: https://SunInJuly.github.io/execute_script.html

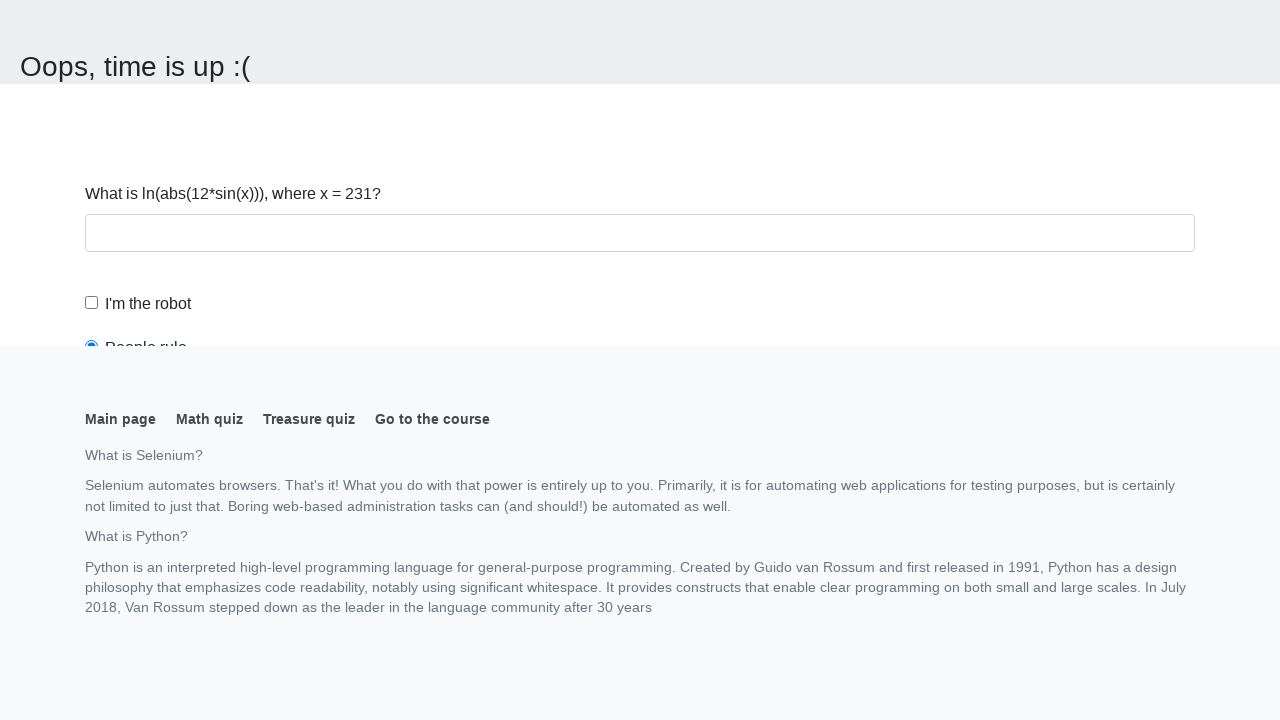

Navigated to execute_script demo page
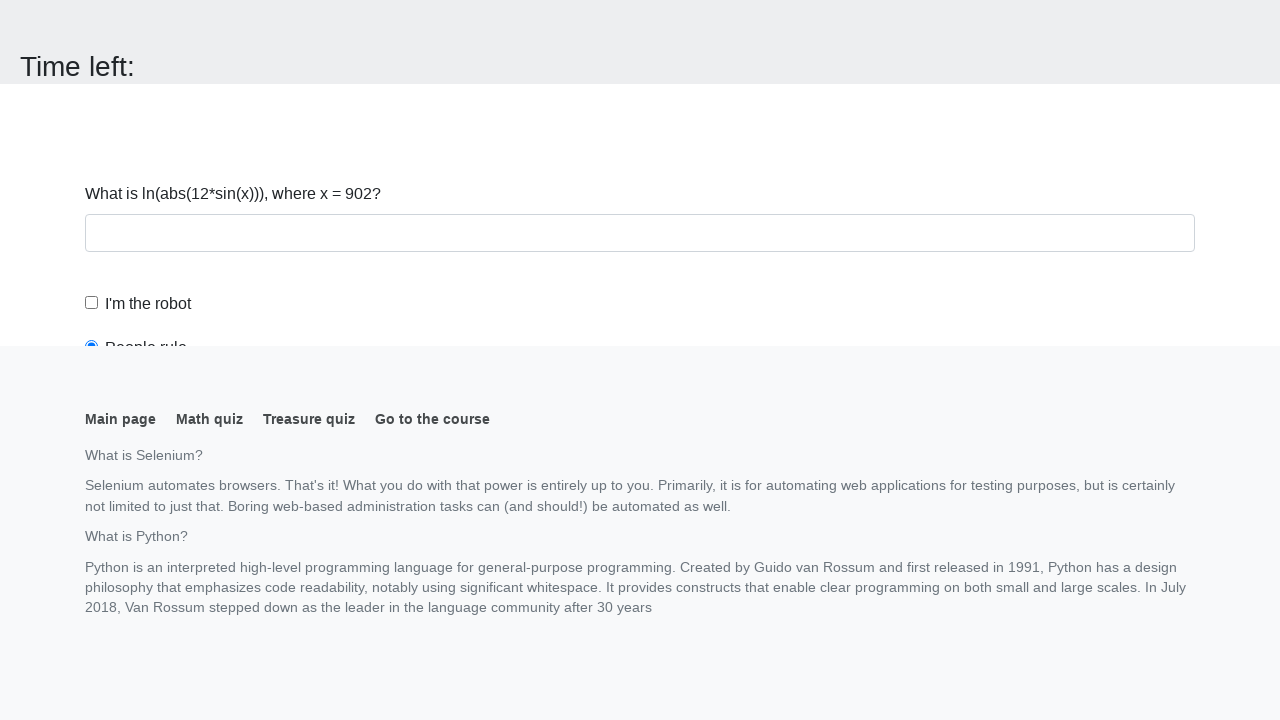

Located button element
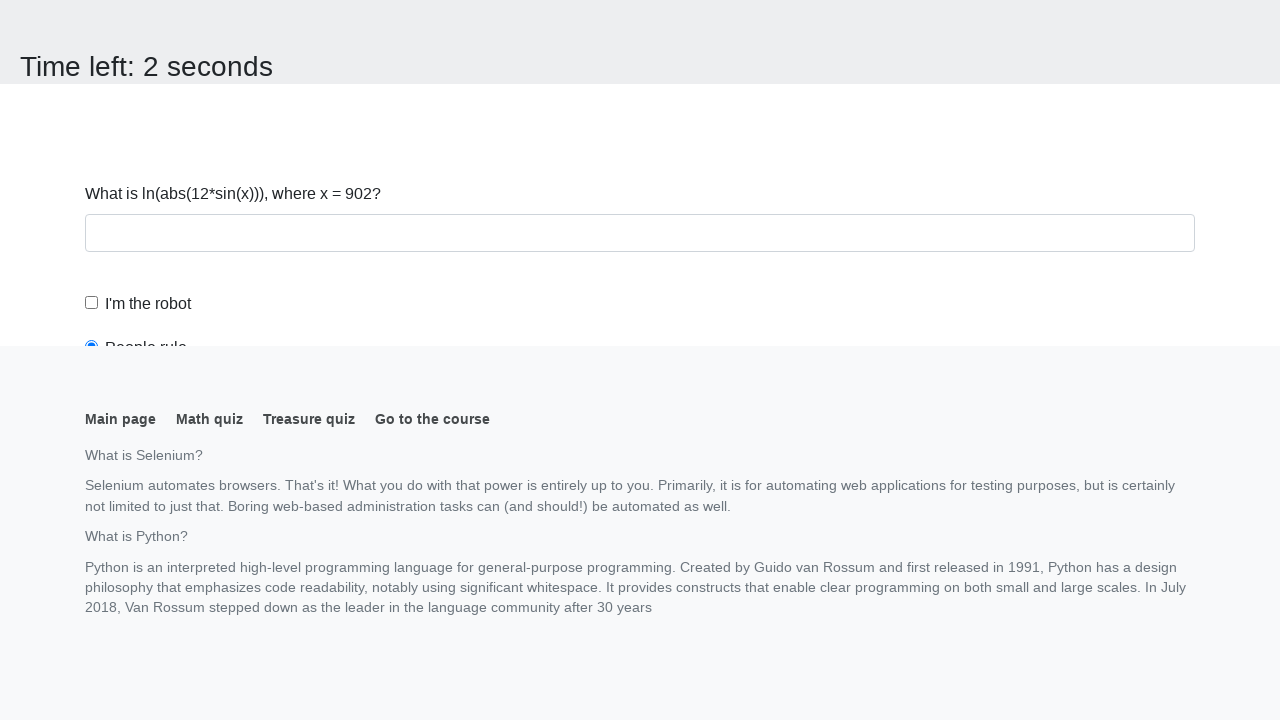

Scrolled button element into view
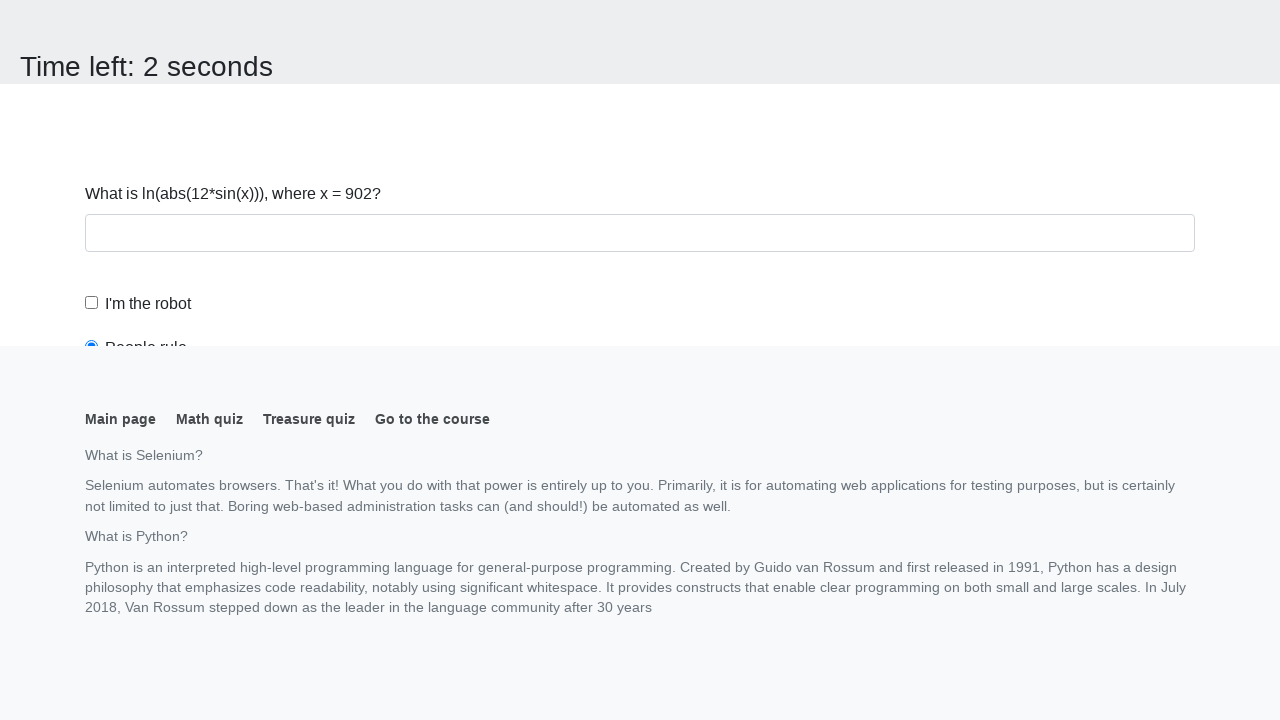

Clicked the button element at (123, 20) on button
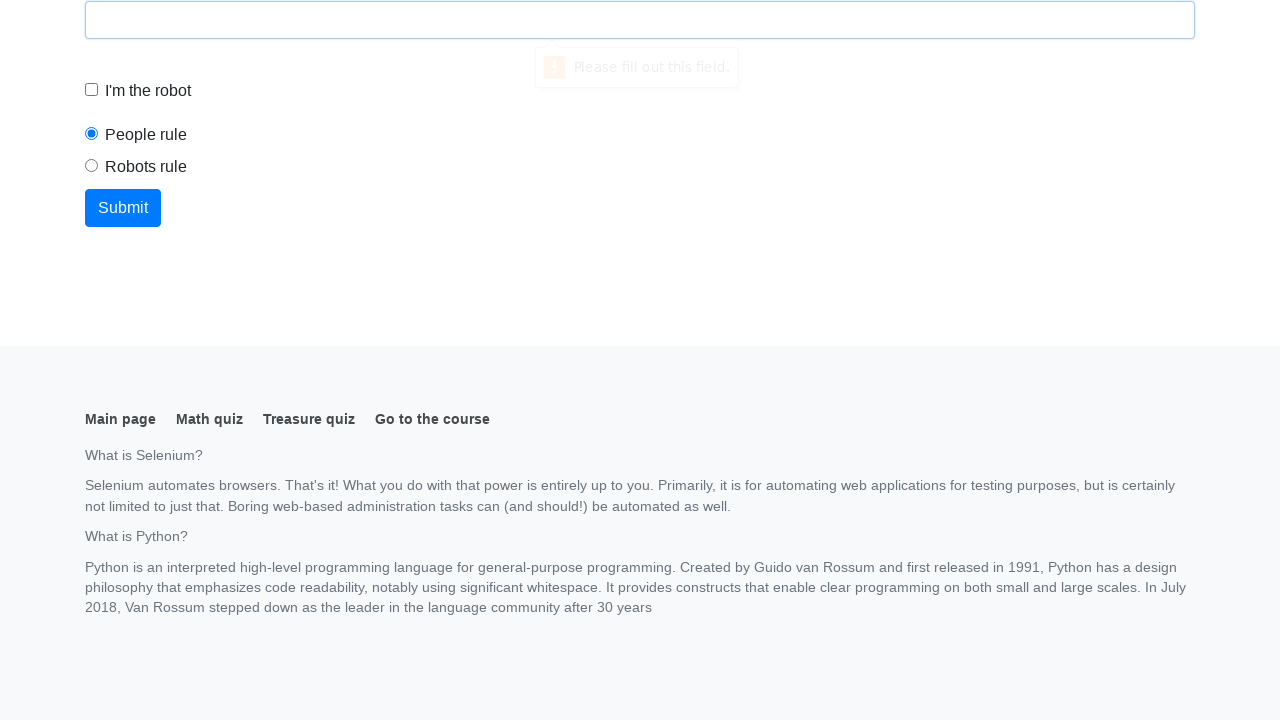

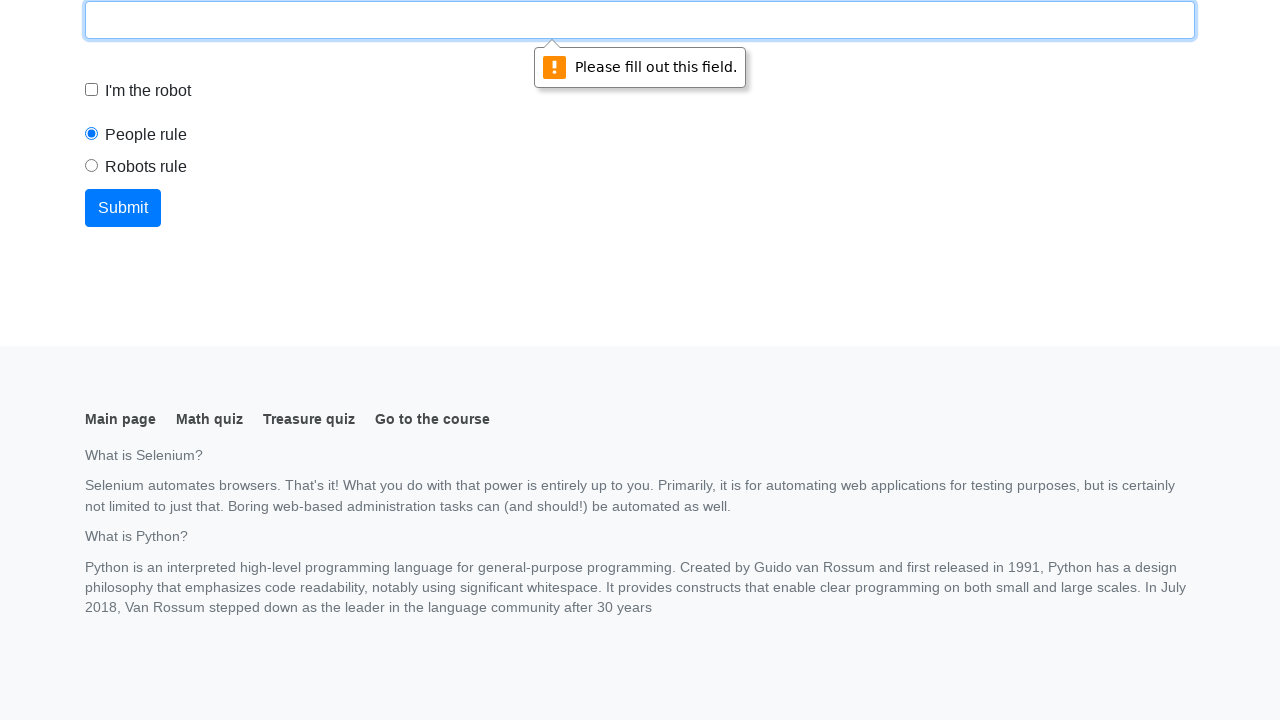